Tests loading a dynamically rendered element by clicking start button

Starting URL: https://the-internet.herokuapp.com/dynamic_loading/2

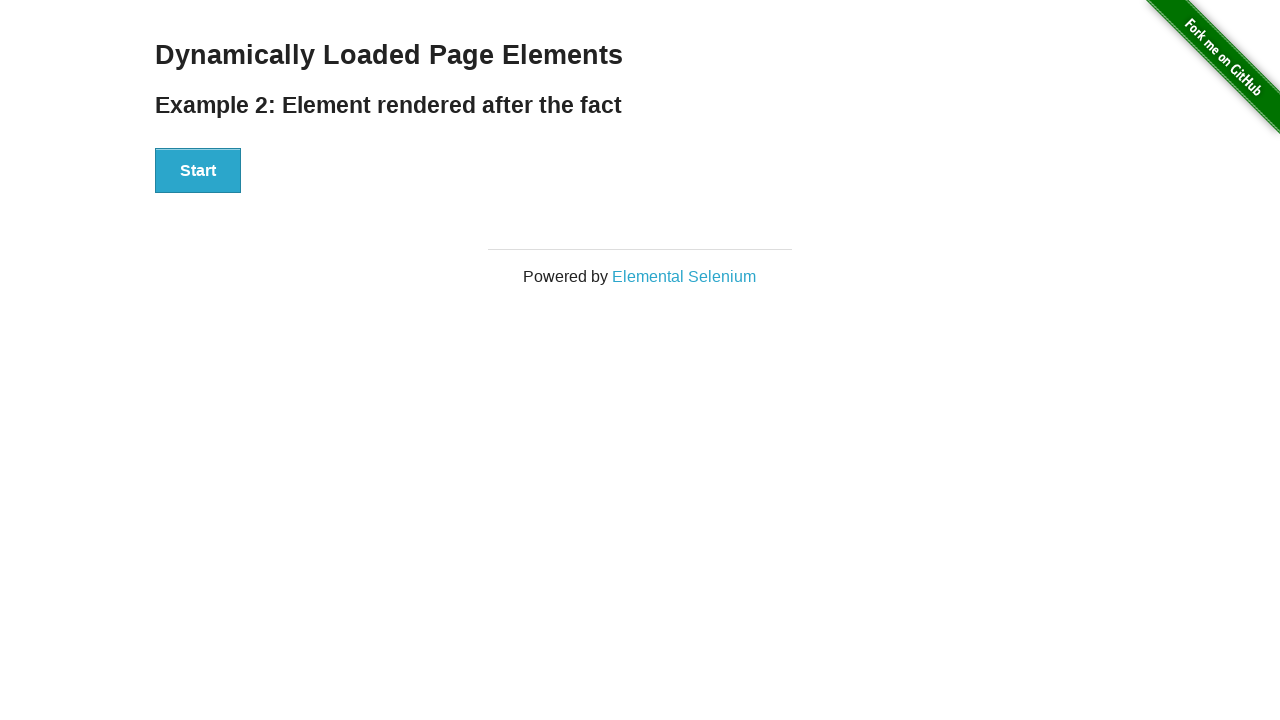

Navigated to dynamic loading page
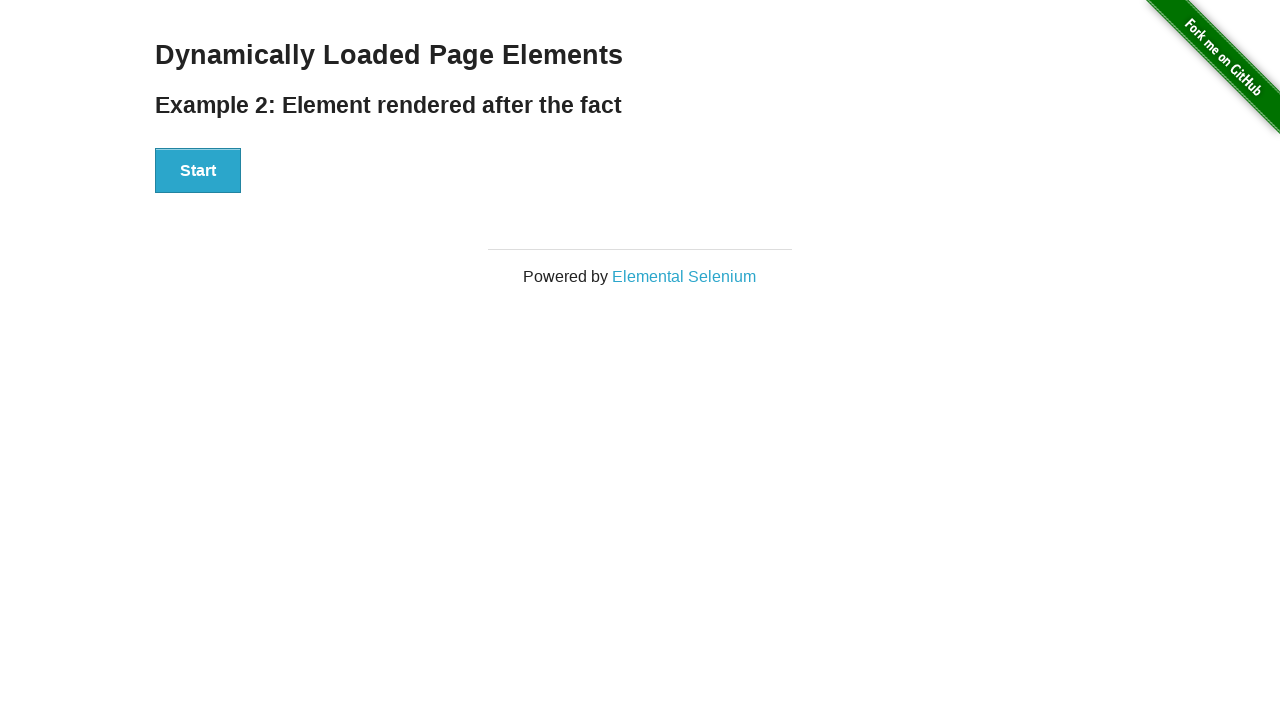

Clicked start button to trigger dynamic element rendering at (198, 171) on button
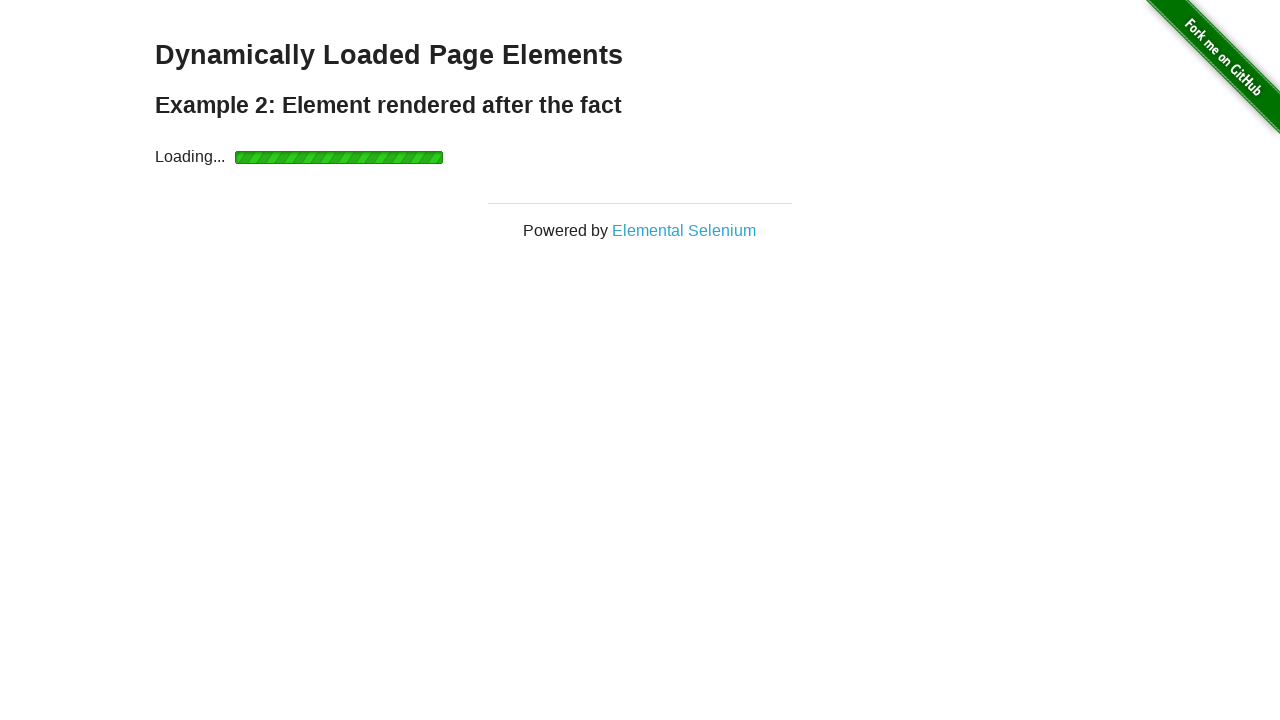

Dynamically rendered element loaded successfully
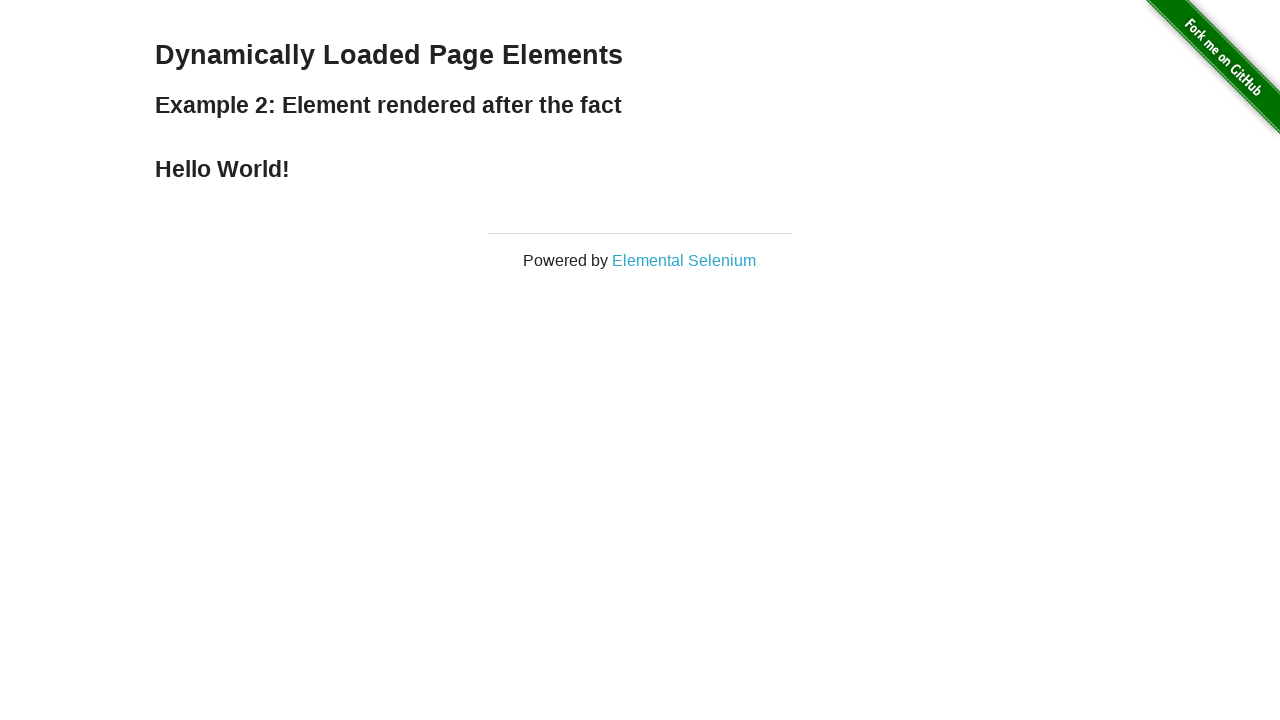

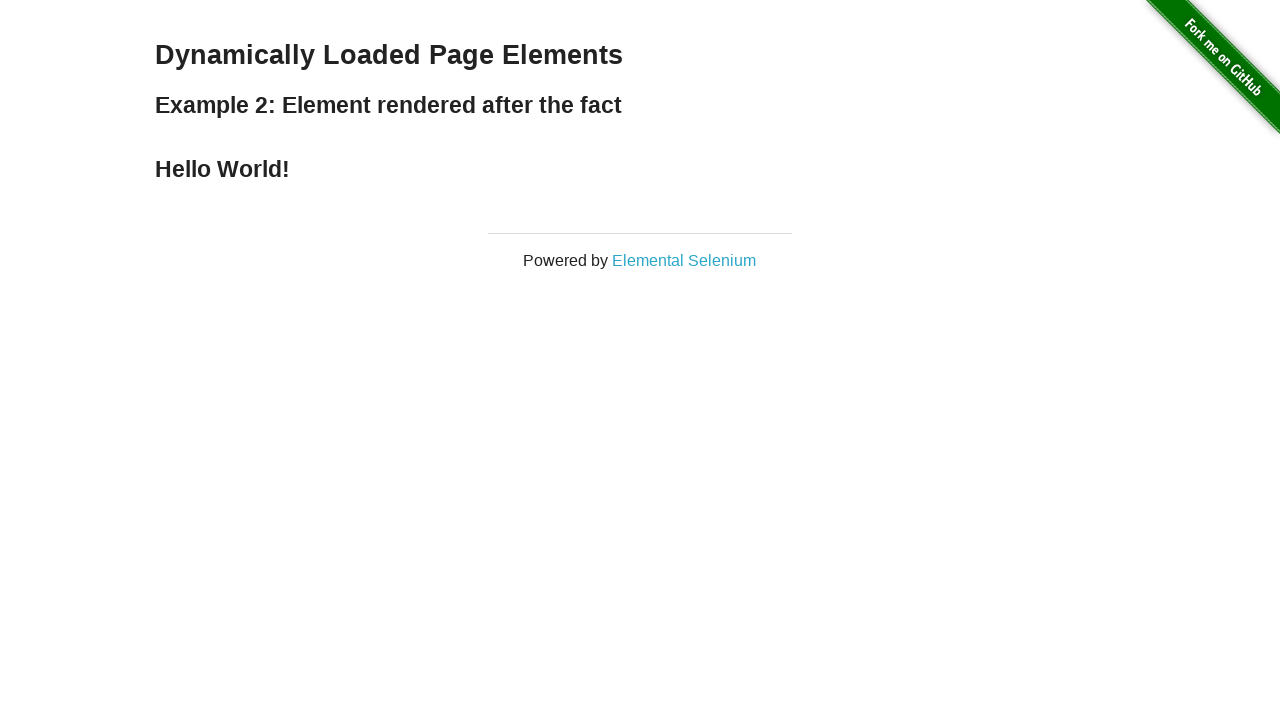